Tests radio button selection functionality by selecting different radio options and verifying the final selection is displayed correctly

Starting URL: https://acctabootcamp.github.io/site/examples/actions

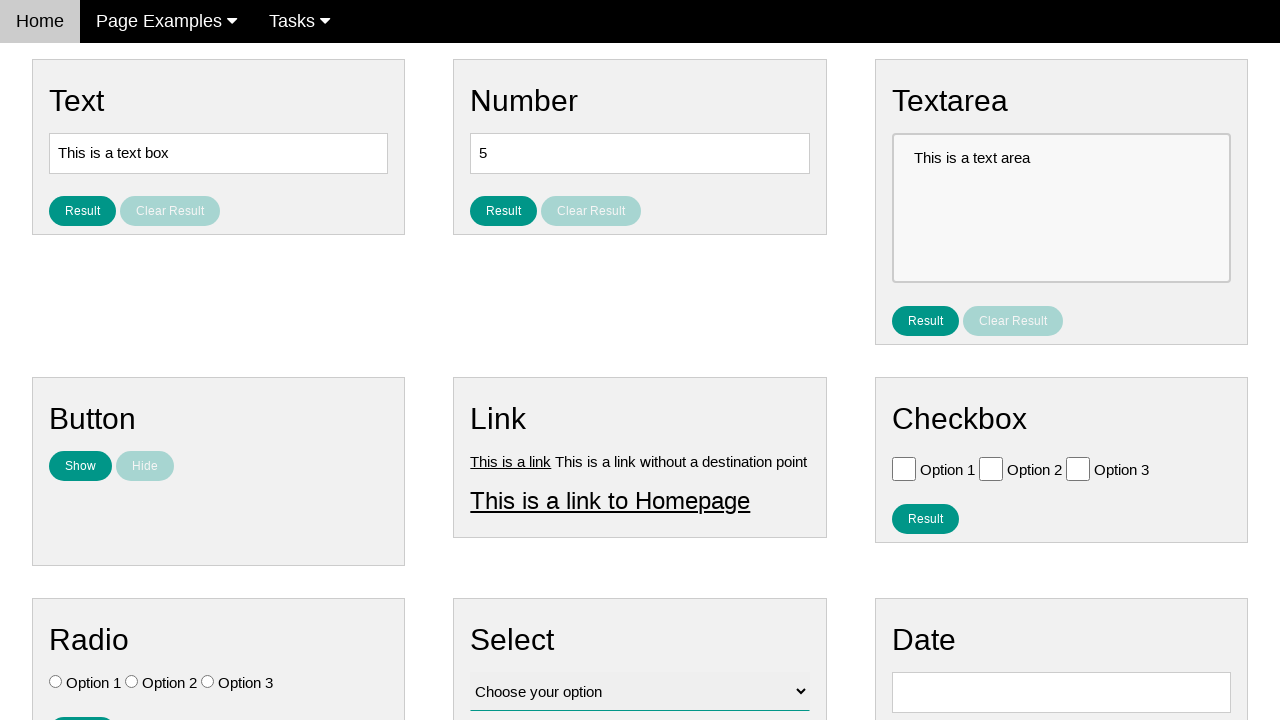

Navigated to radio button selection test page
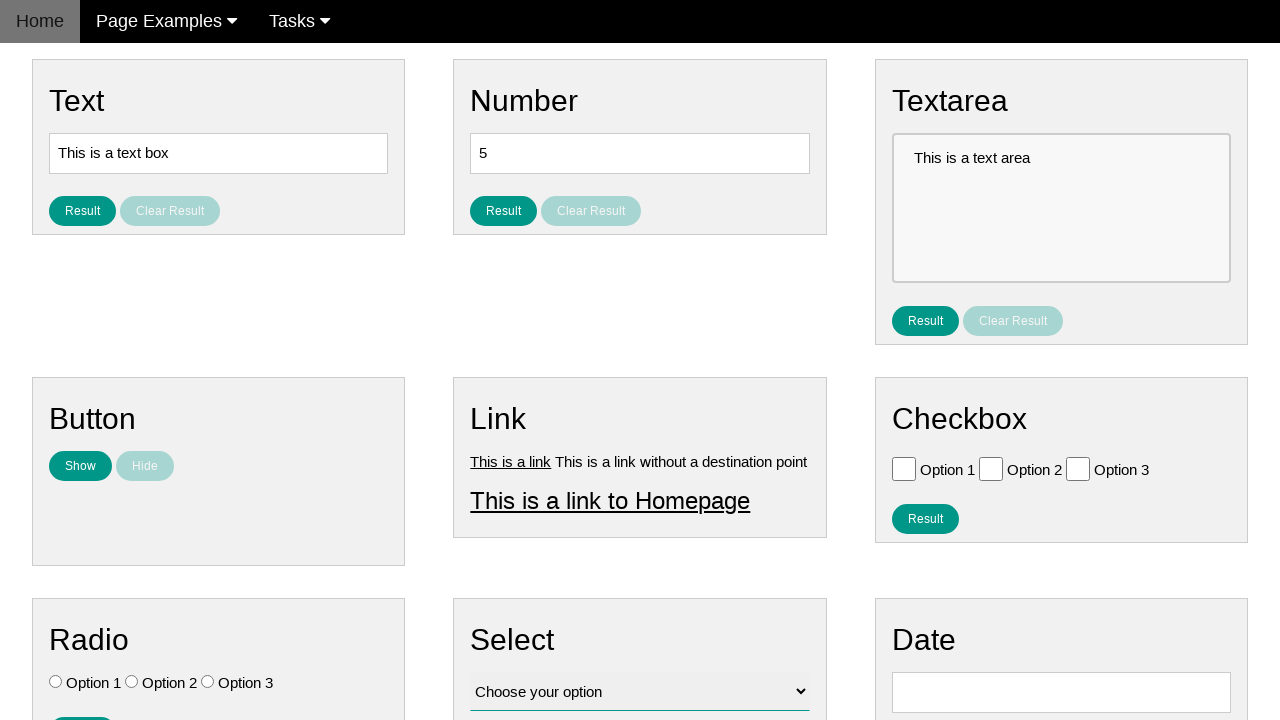

Selected Option 3 (third radio button) at (208, 682) on [name='vfb-7'] >> nth=2
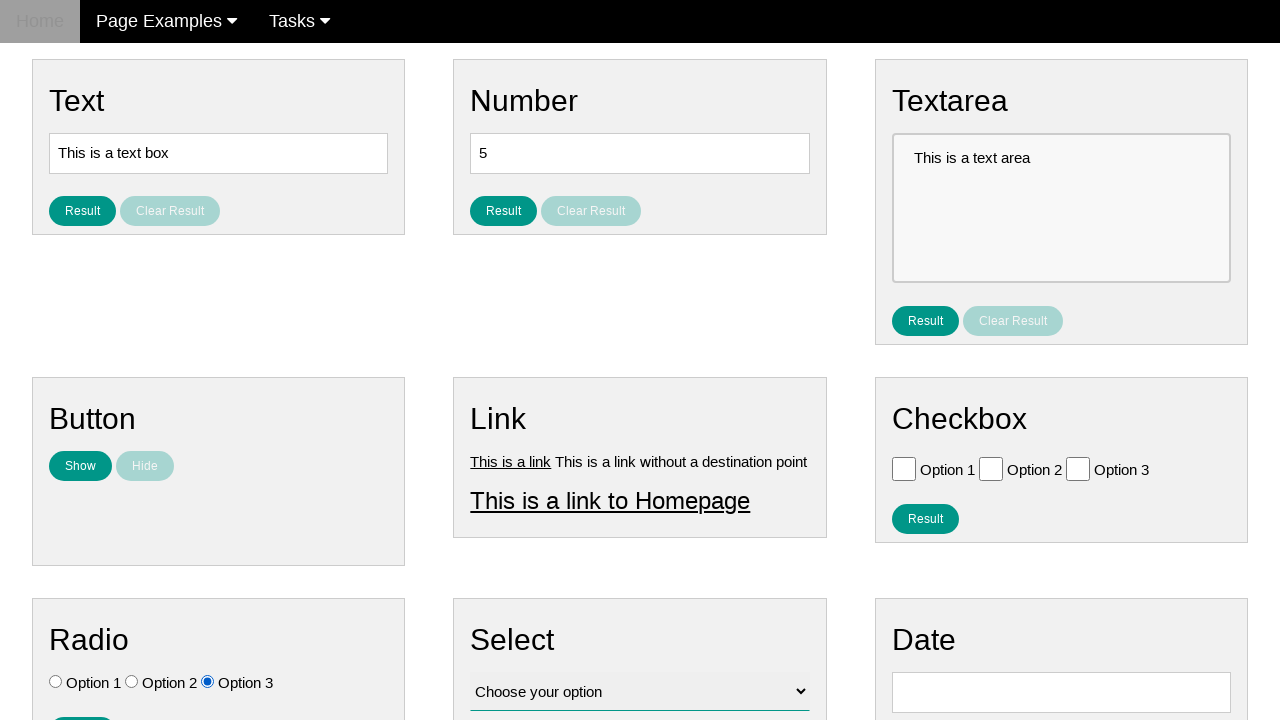

Selected Option 1 (first radio button) at (56, 682) on [name='vfb-7'] >> nth=0
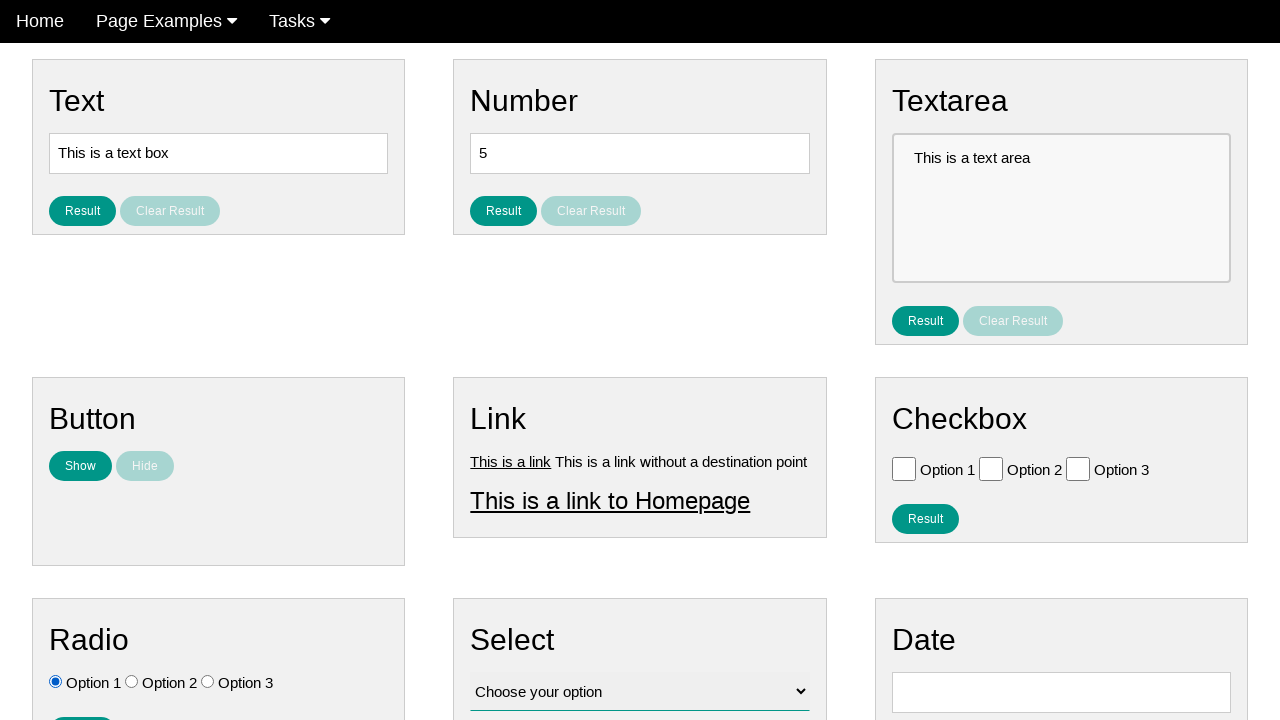

Clicked result button to display selection at (82, 705) on #result_button_ratio
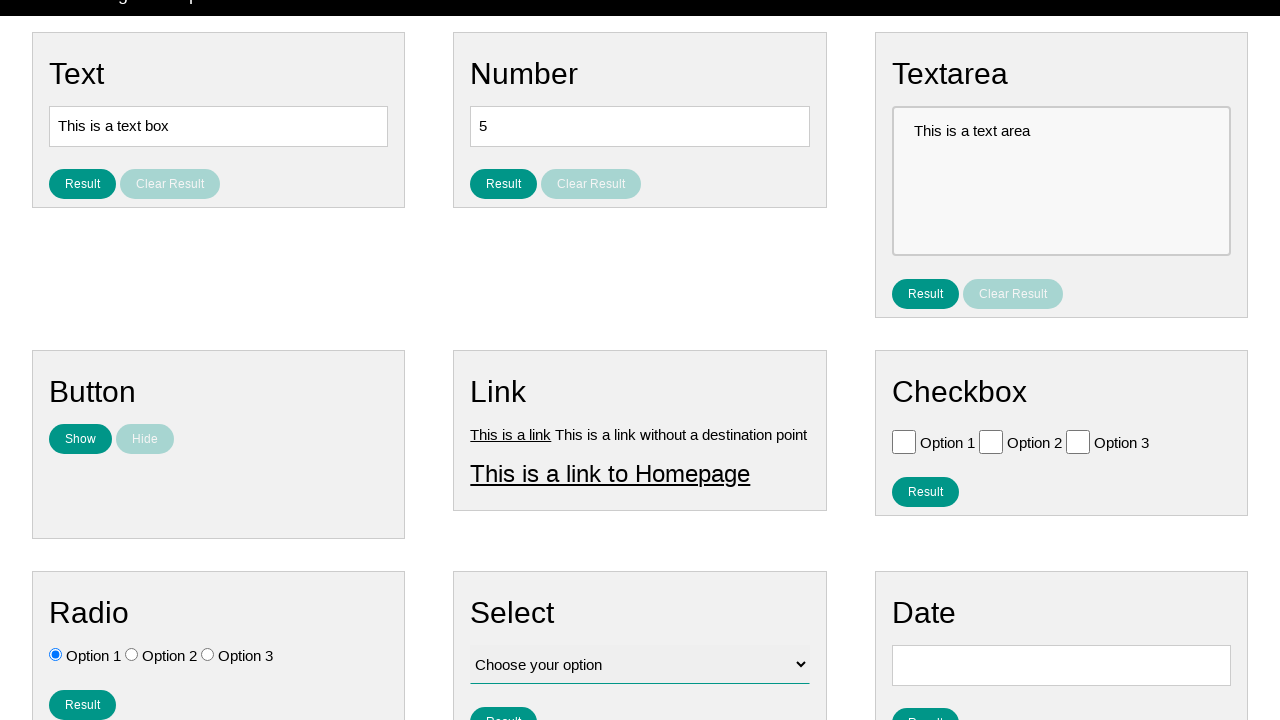

Radio button selection result displayed
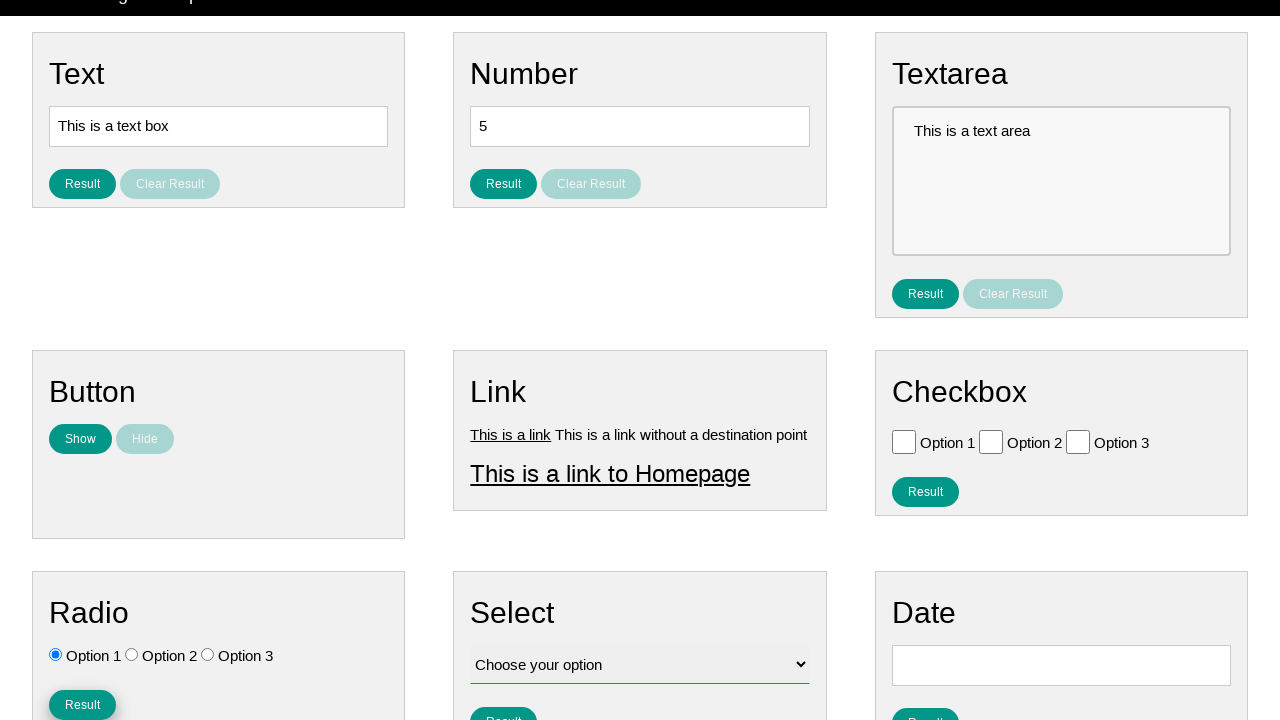

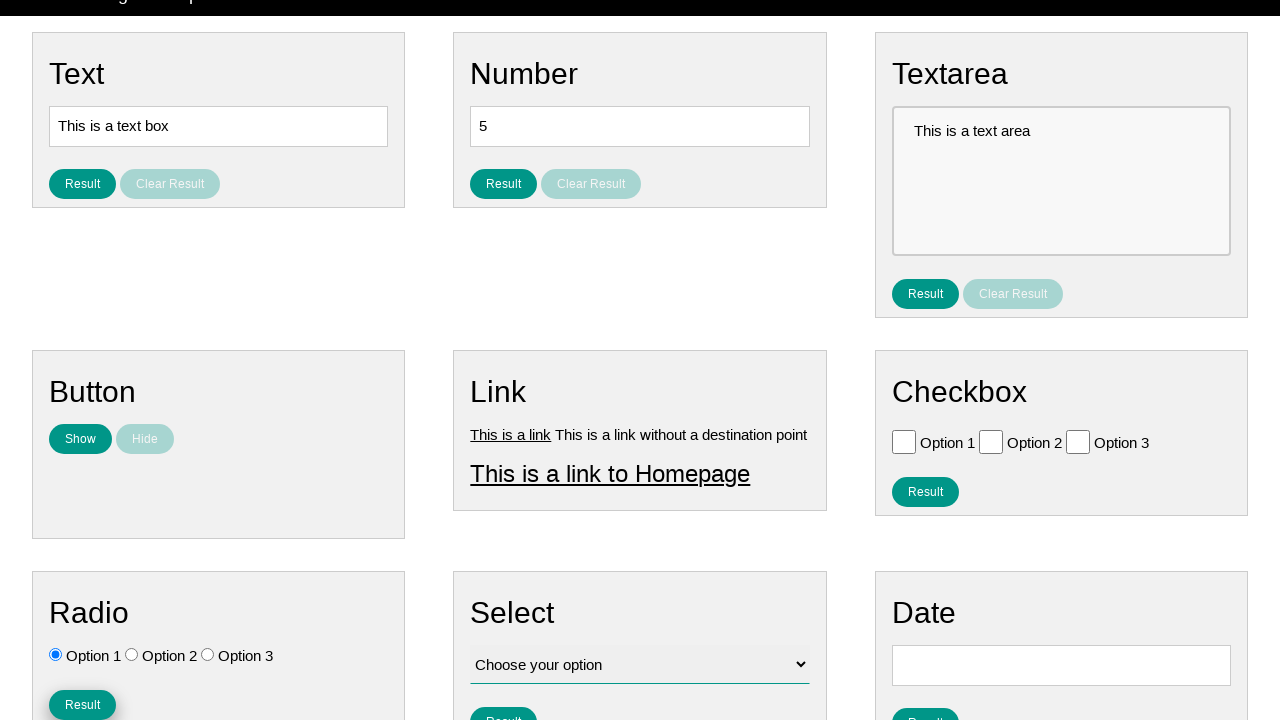